Solves a math problem on the page by reading a value, calculating the result using a logarithmic formula, and submitting the answer along with checkbox and radio button selections

Starting URL: https://suninjuly.github.io/math.html

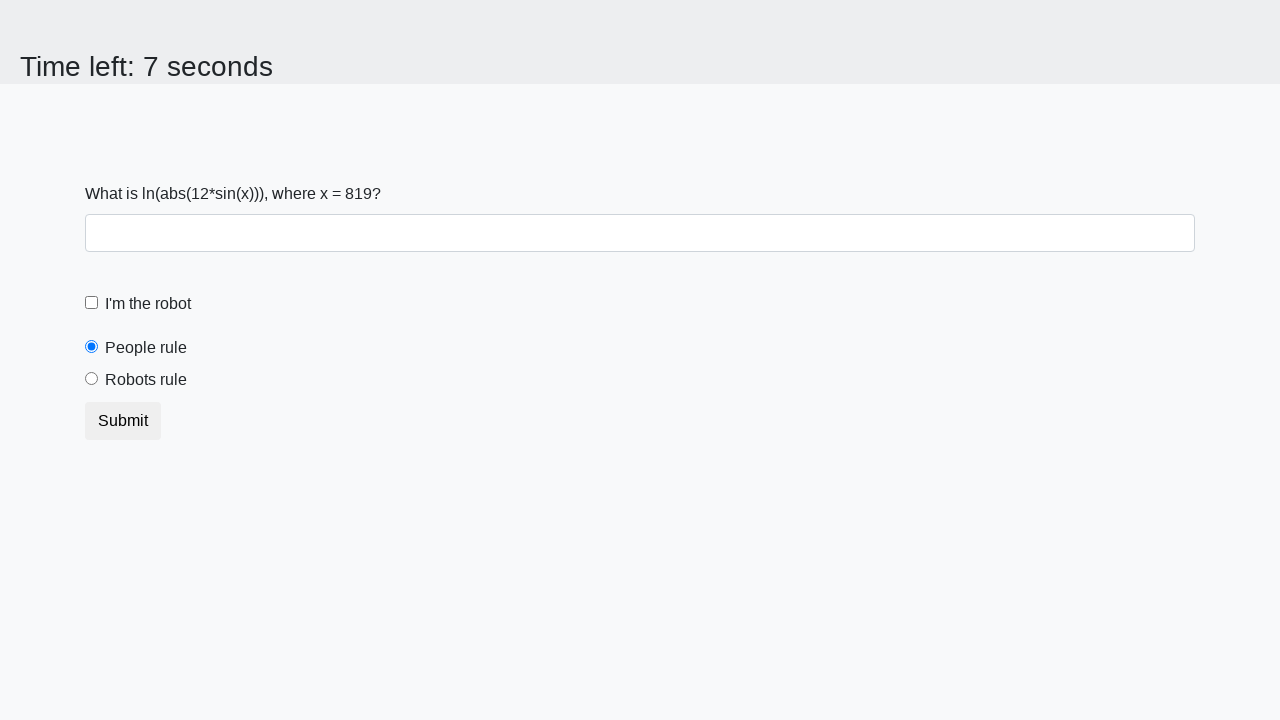

Located the input value element
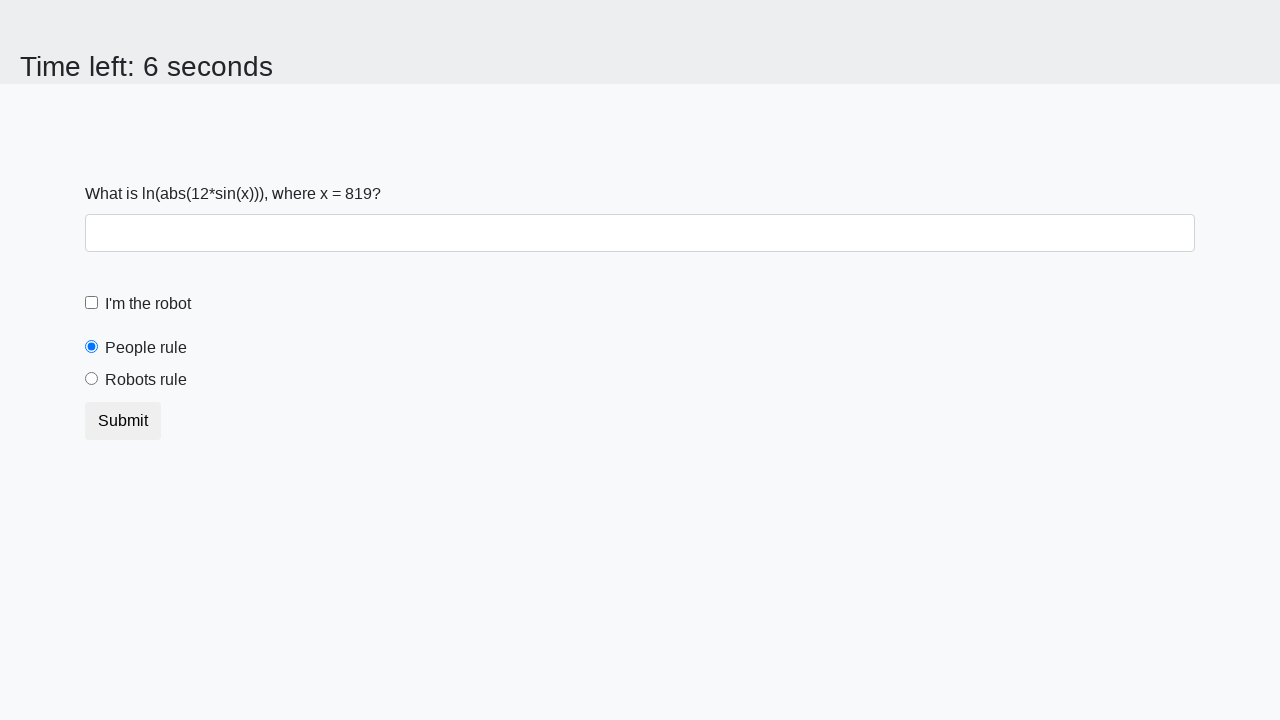

Retrieved the x value from the page
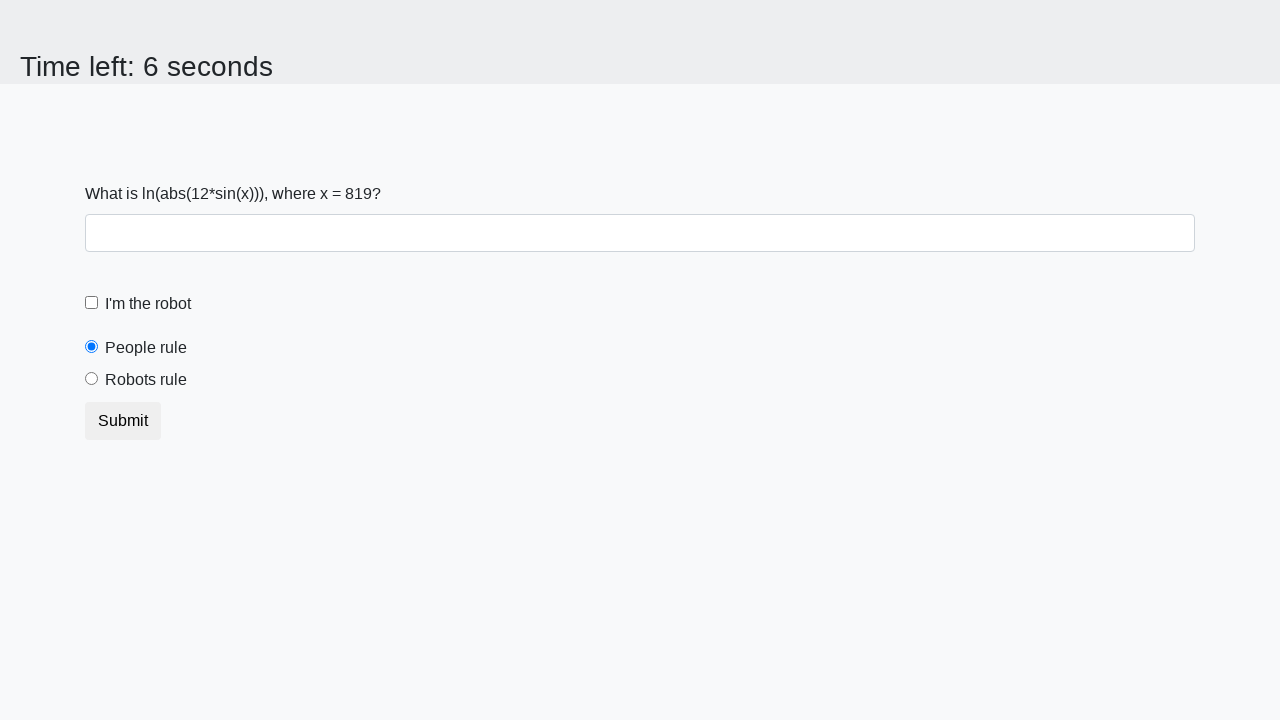

Calculated the result using logarithmic formula
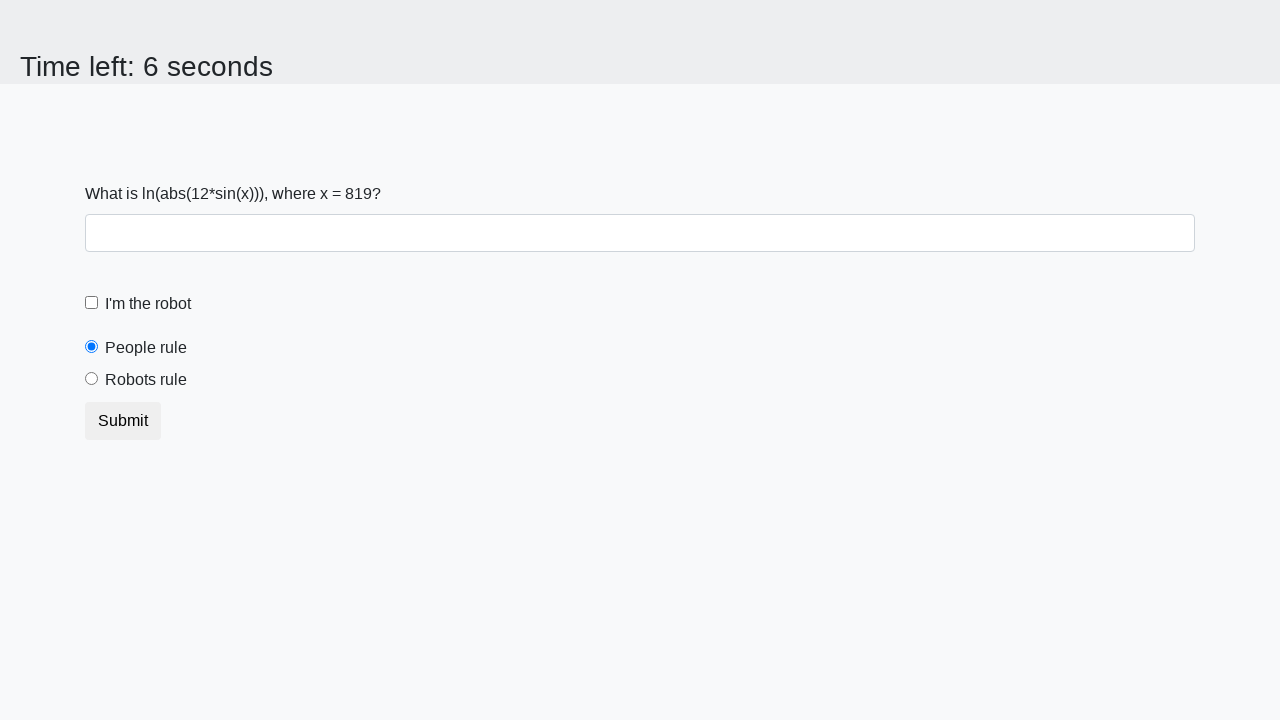

Filled the answer field with calculated result on #answer
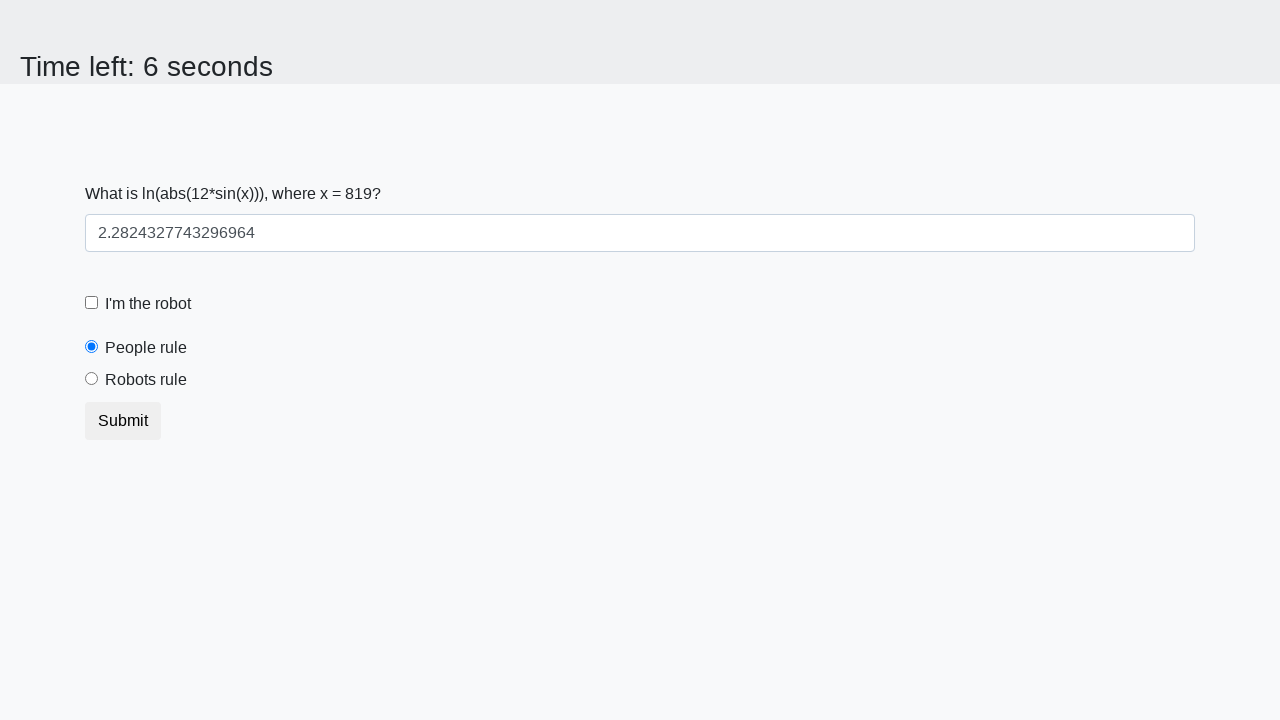

Clicked the robot checkbox at (92, 303) on #robotCheckbox
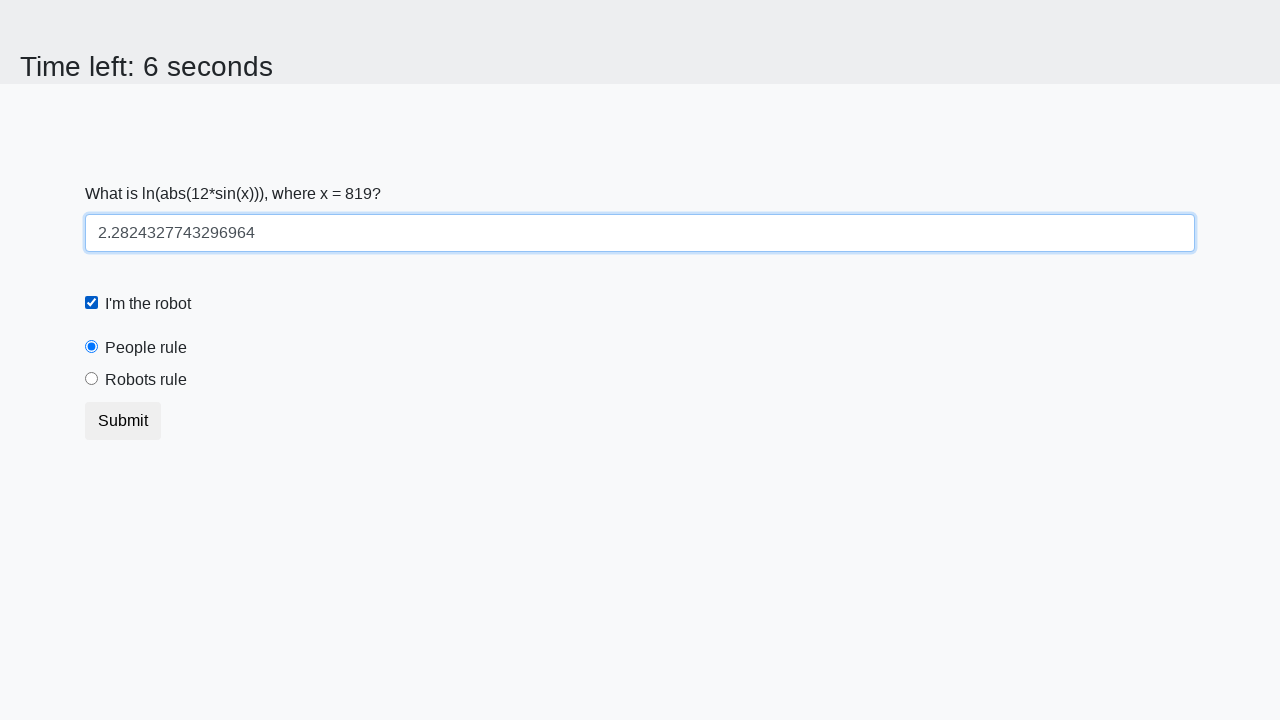

Clicked the robots rule radio button at (92, 379) on #robotsRule
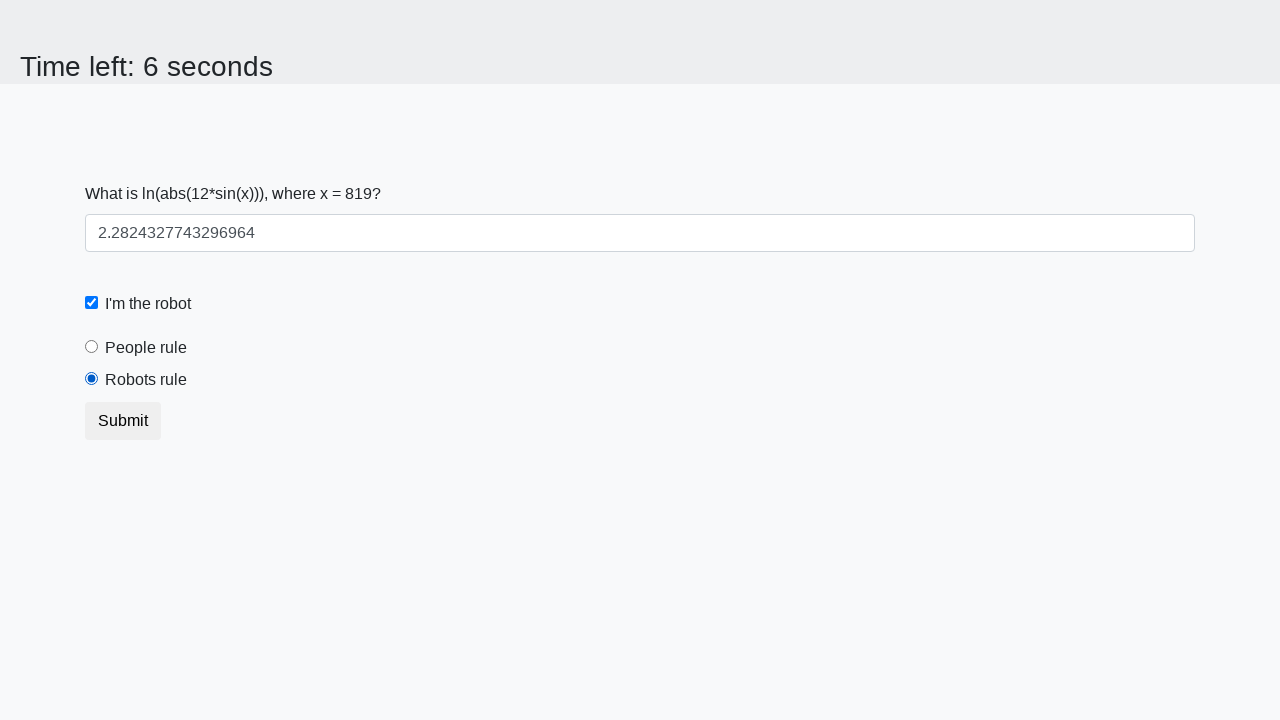

Submitted the form at (123, 421) on .btn.btn-default
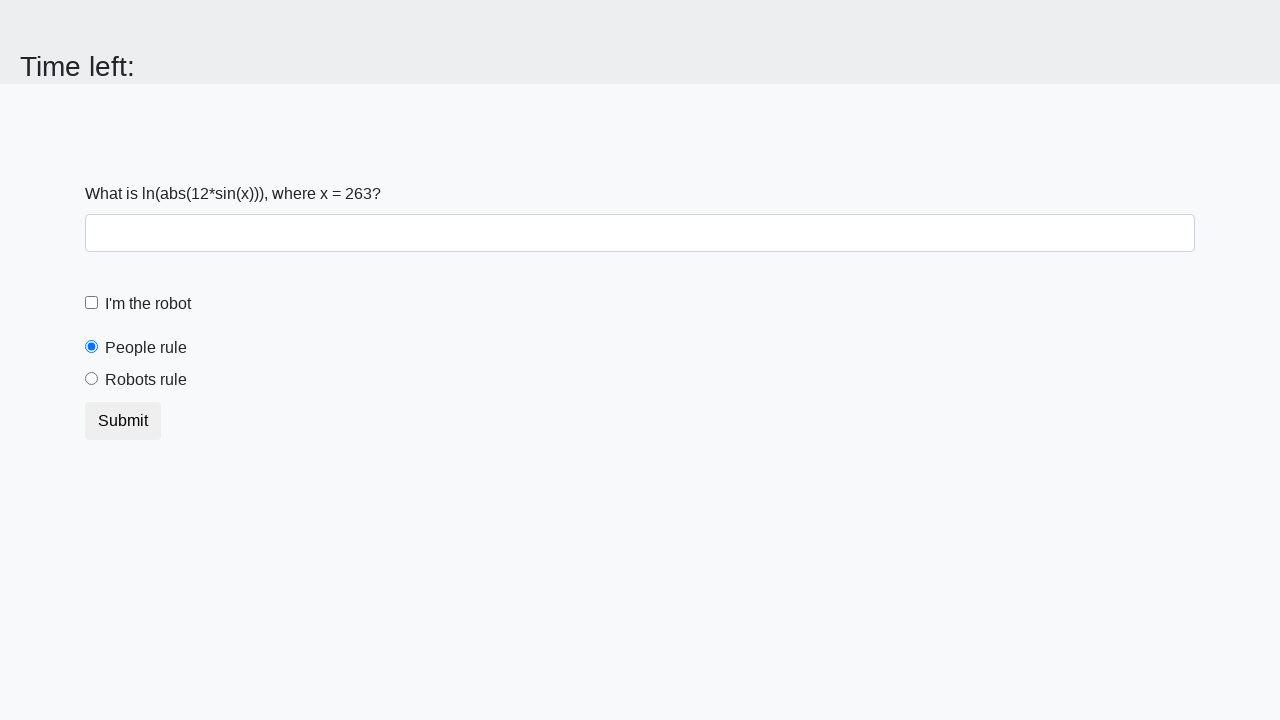

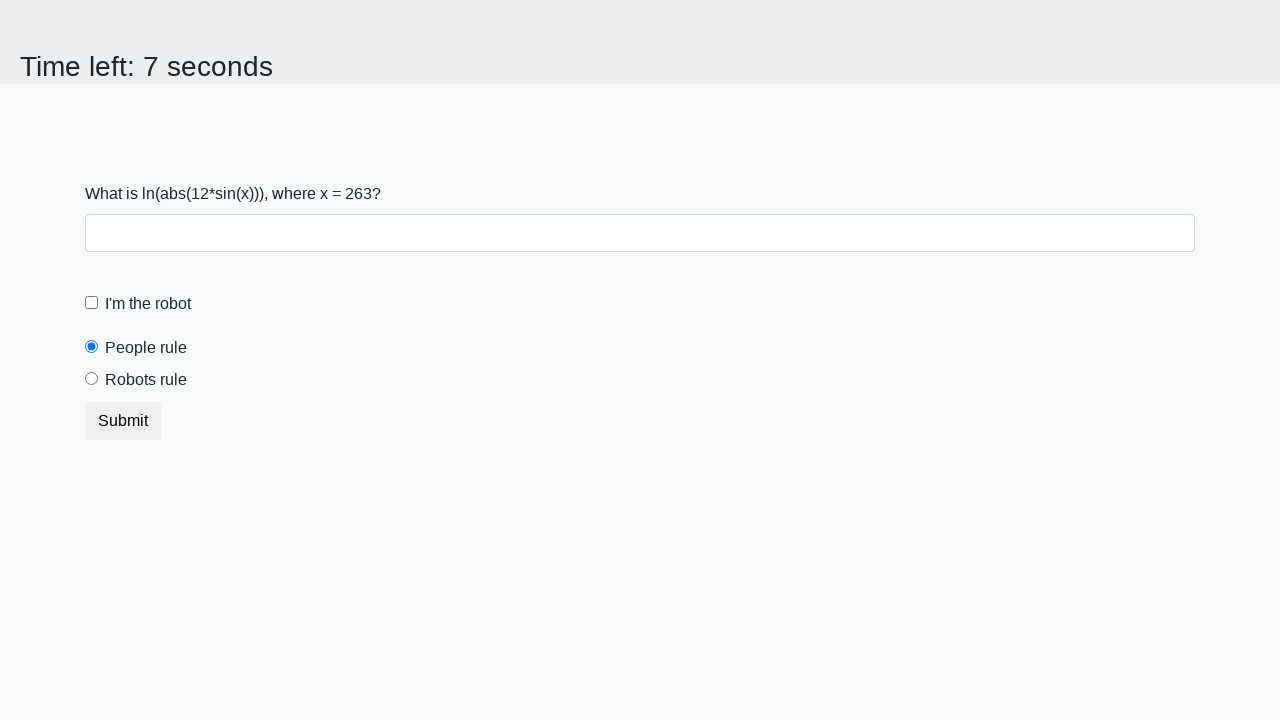